Tests double-click functionality on a button element by performing a double-click action and verifying the response

Starting URL: https://demoqa.com/buttons

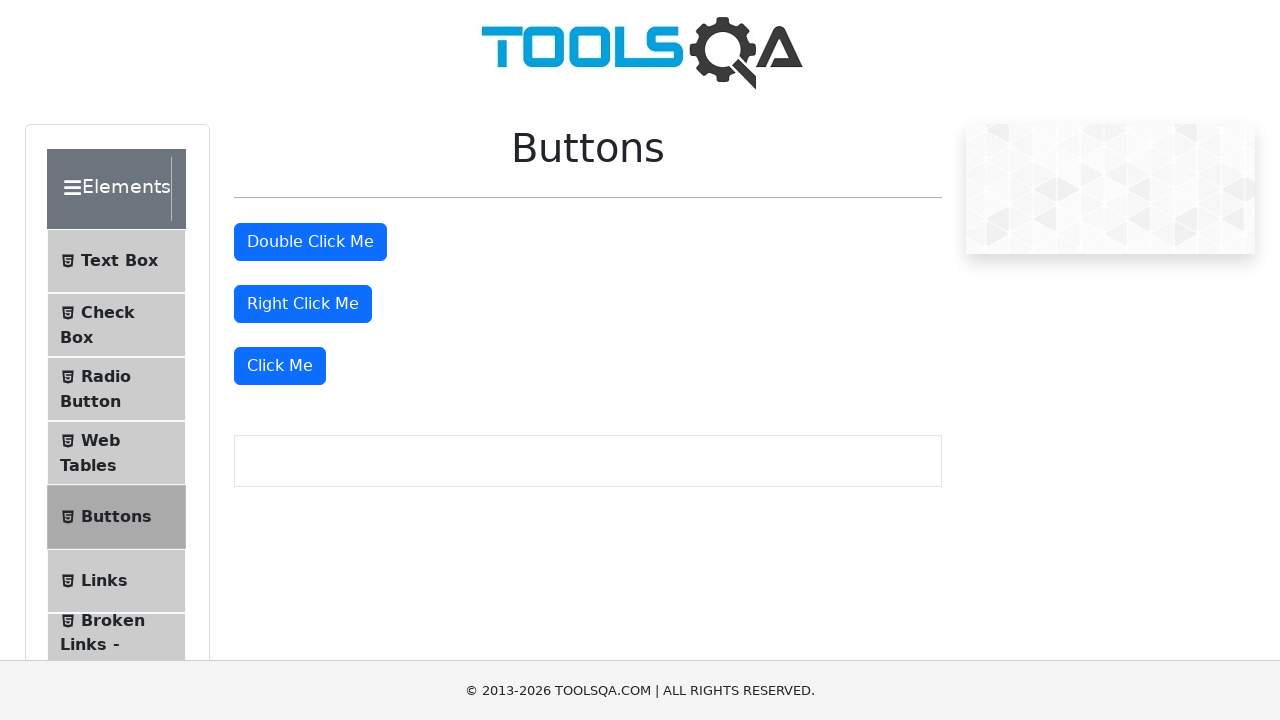

Double-clicked the double-click button at (310, 242) on #doubleClickBtn
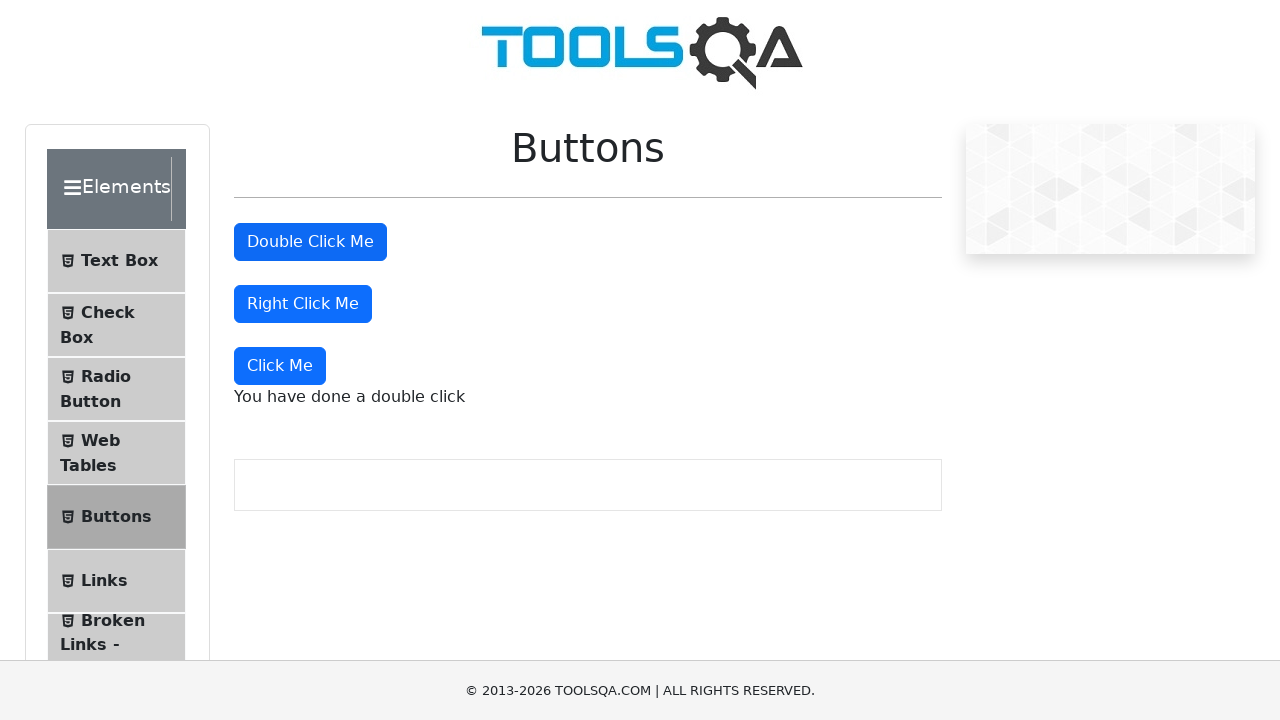

Double-click message appeared on page
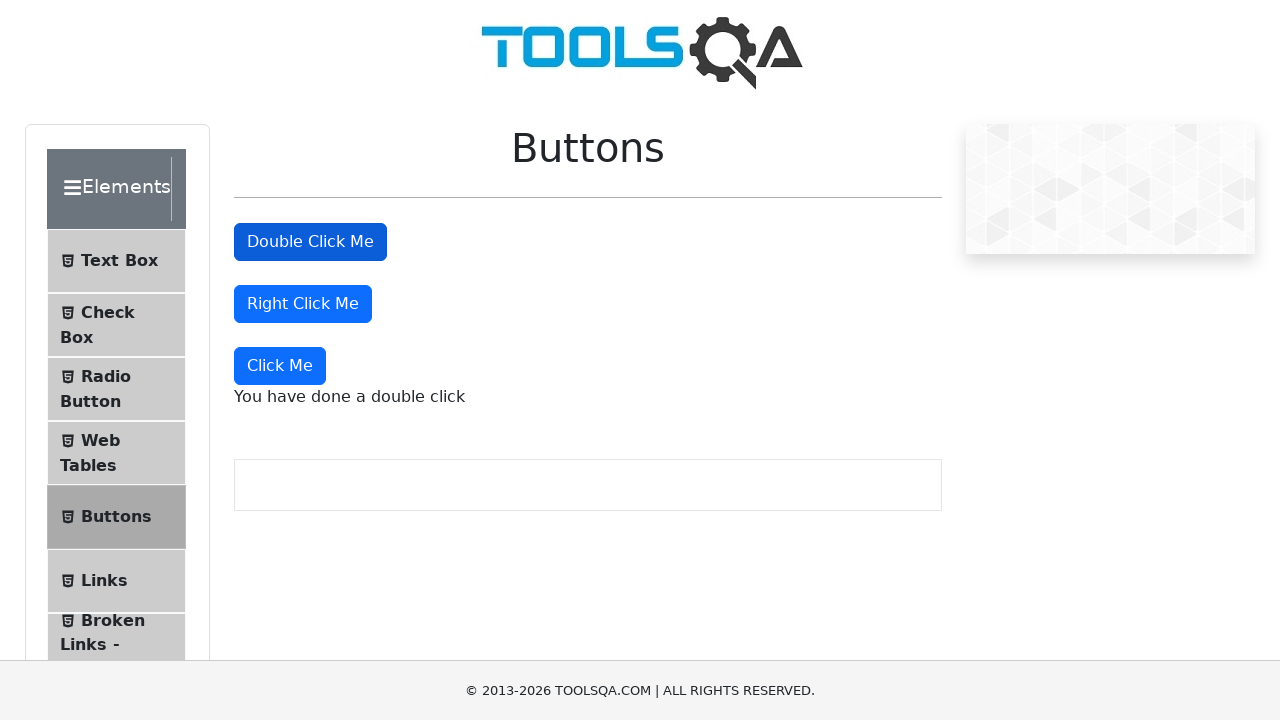

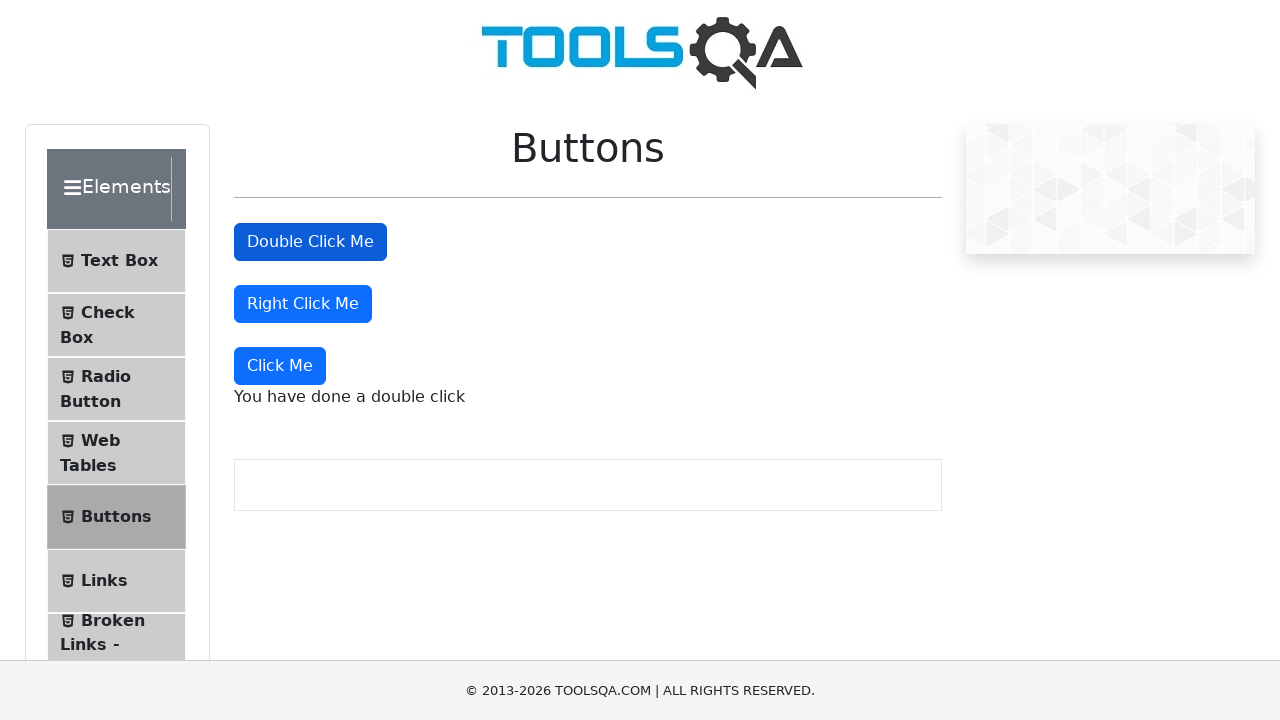